Tests JavaScript alert handling by triggering a prompt alert, entering text, and accepting it

Starting URL: https://the-internet.herokuapp.com/javascript_alerts

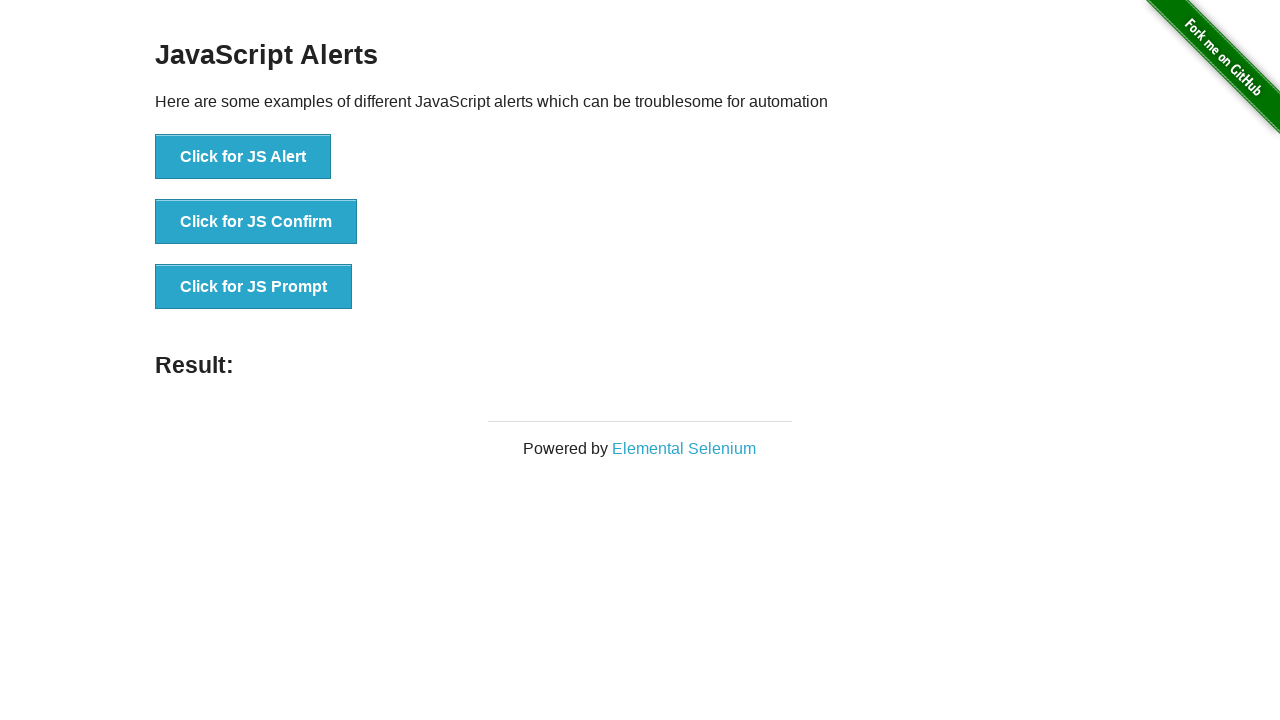

Clicked button to trigger JavaScript prompt alert at (254, 287) on xpath=//button[normalize-space()='Click for JS Prompt']
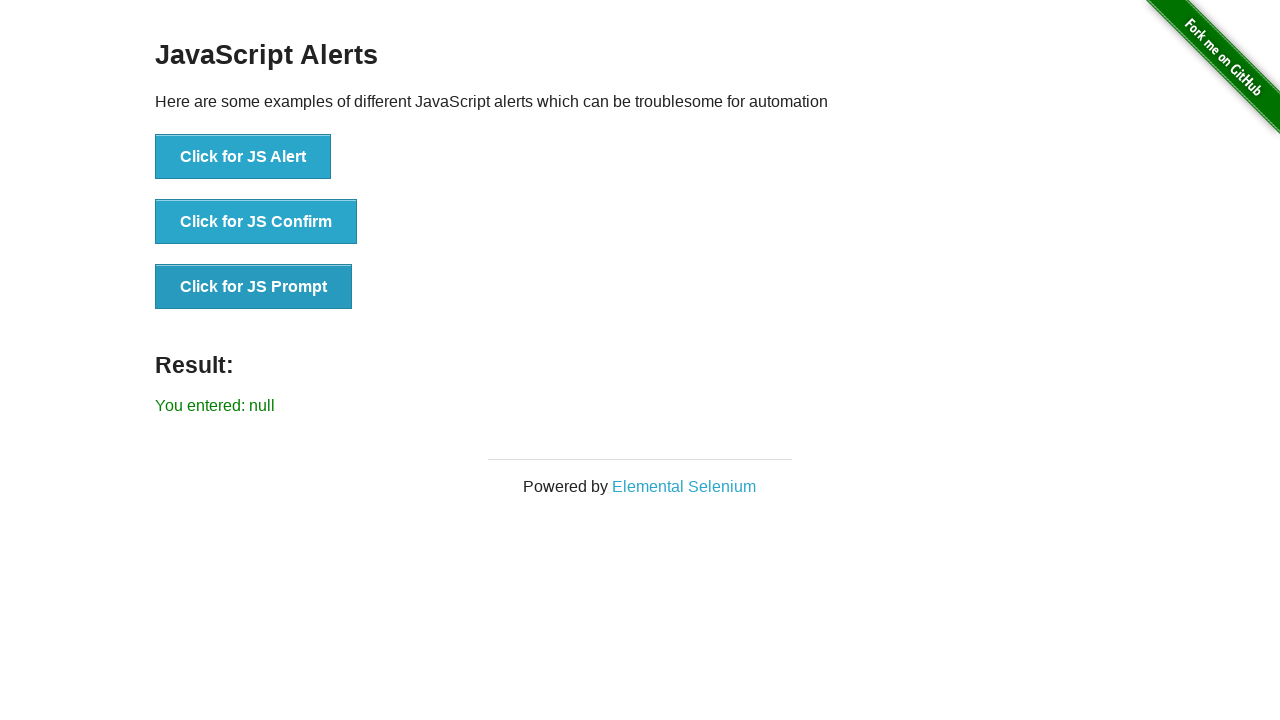

Set up dialog handler to accept prompt with text 'welcome'
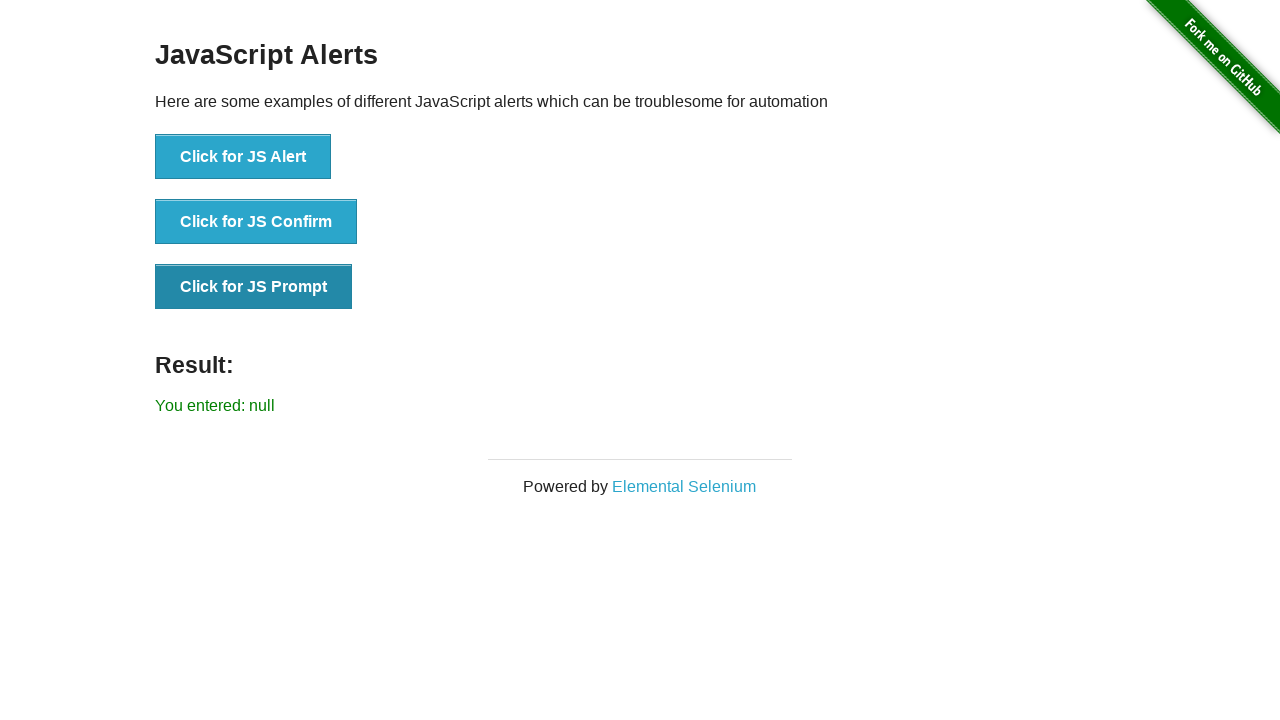

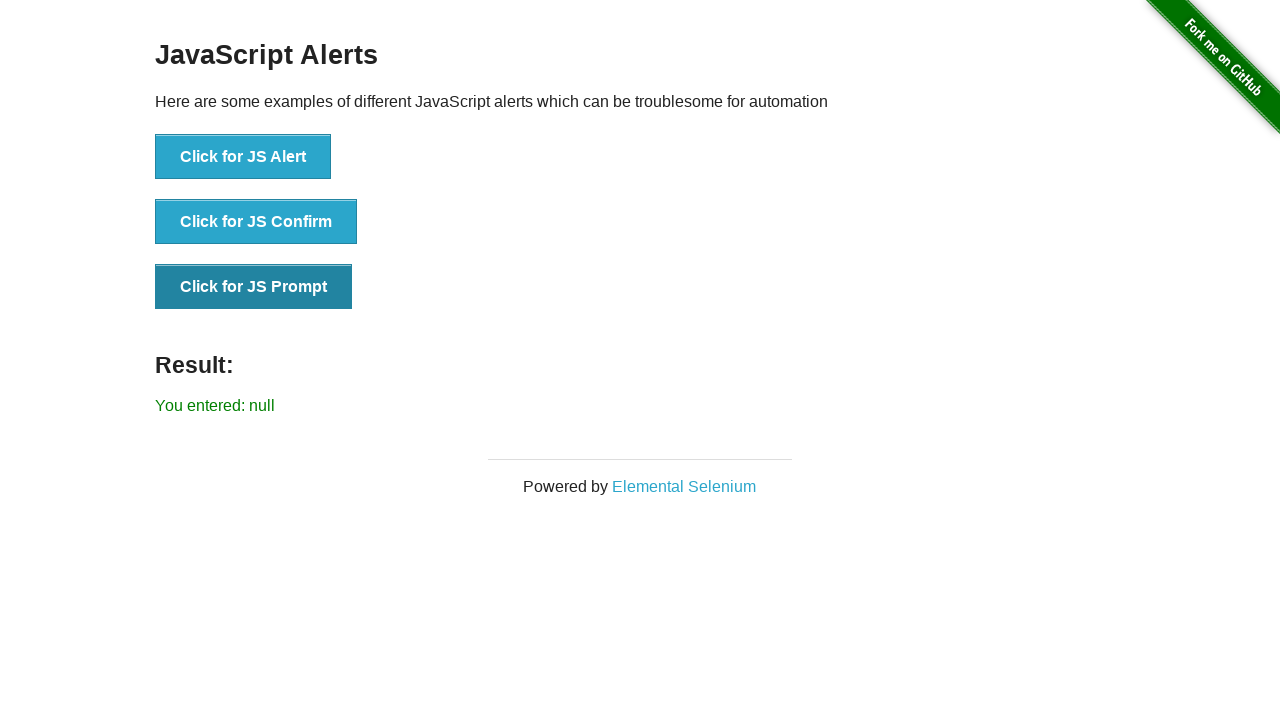